Tests that the header disappears when scrolling down and reappears when scrolling back up by checking CSS classes and viewport visibility

Starting URL: https://testerstories.com/xyzzy/ludic/article/precis.html

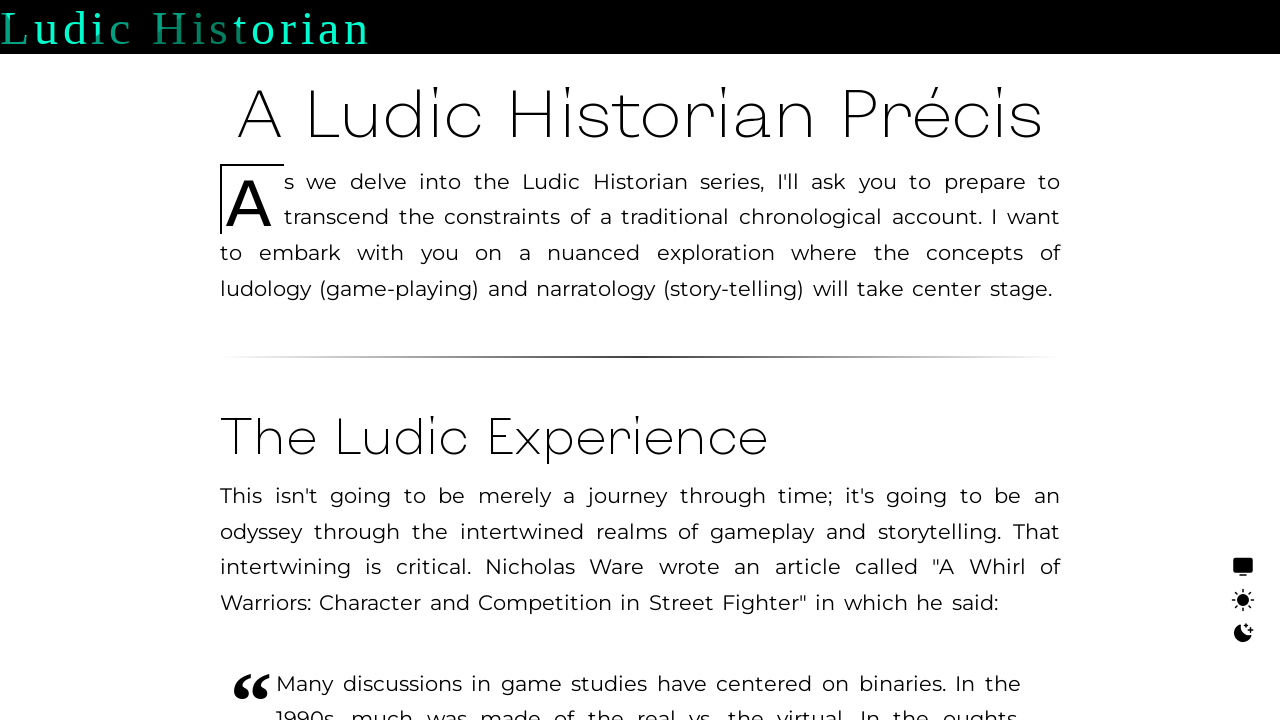

Navigated to article page
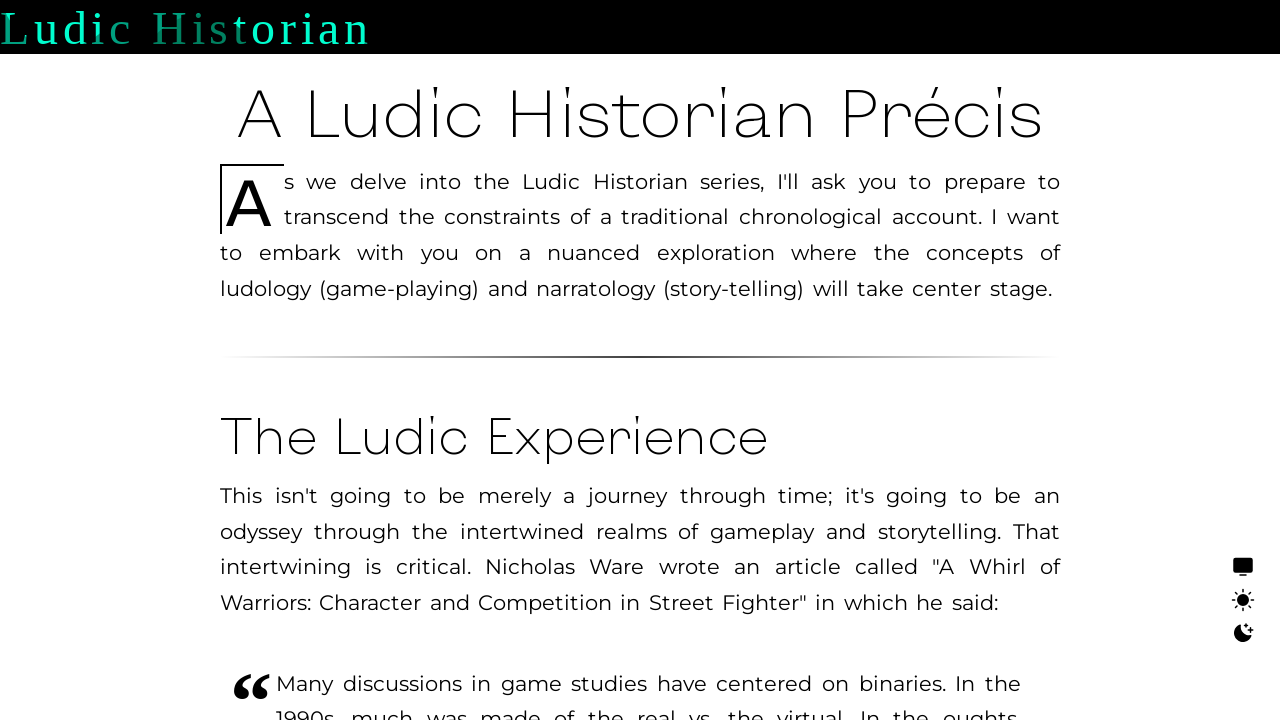

Verified header has nav-down class in initial state
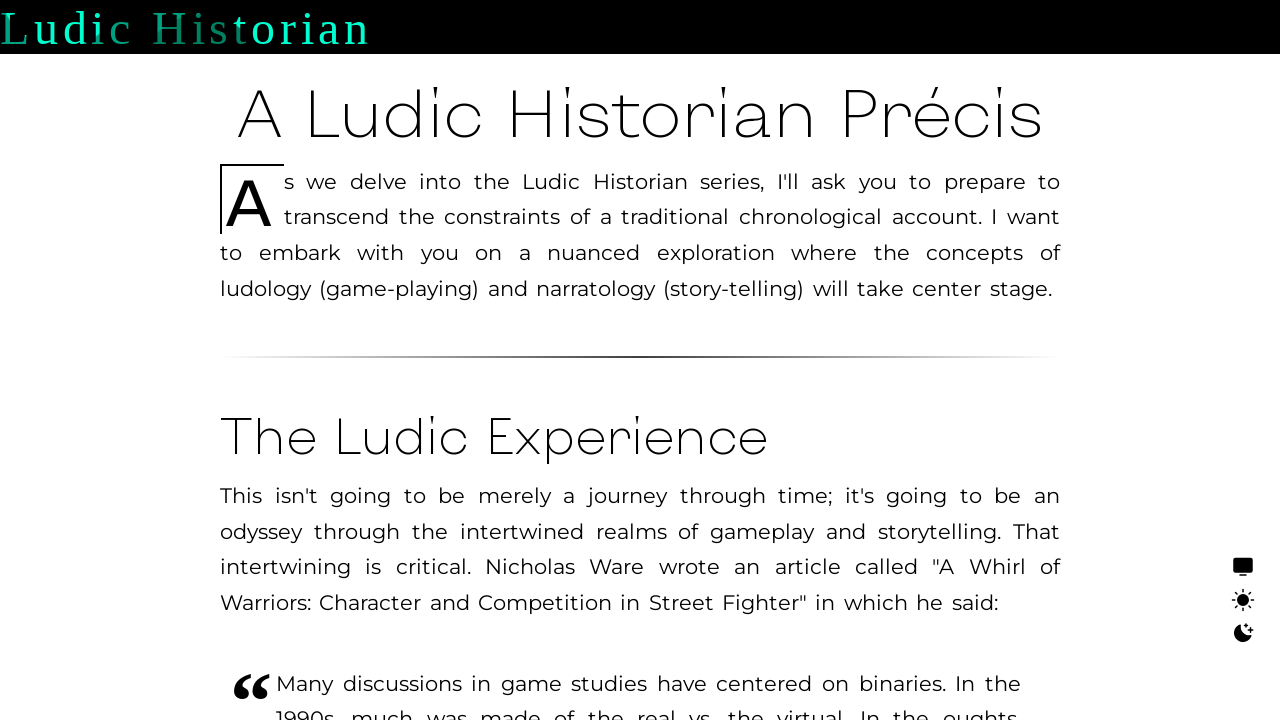

Scrolled down 55px (header height)
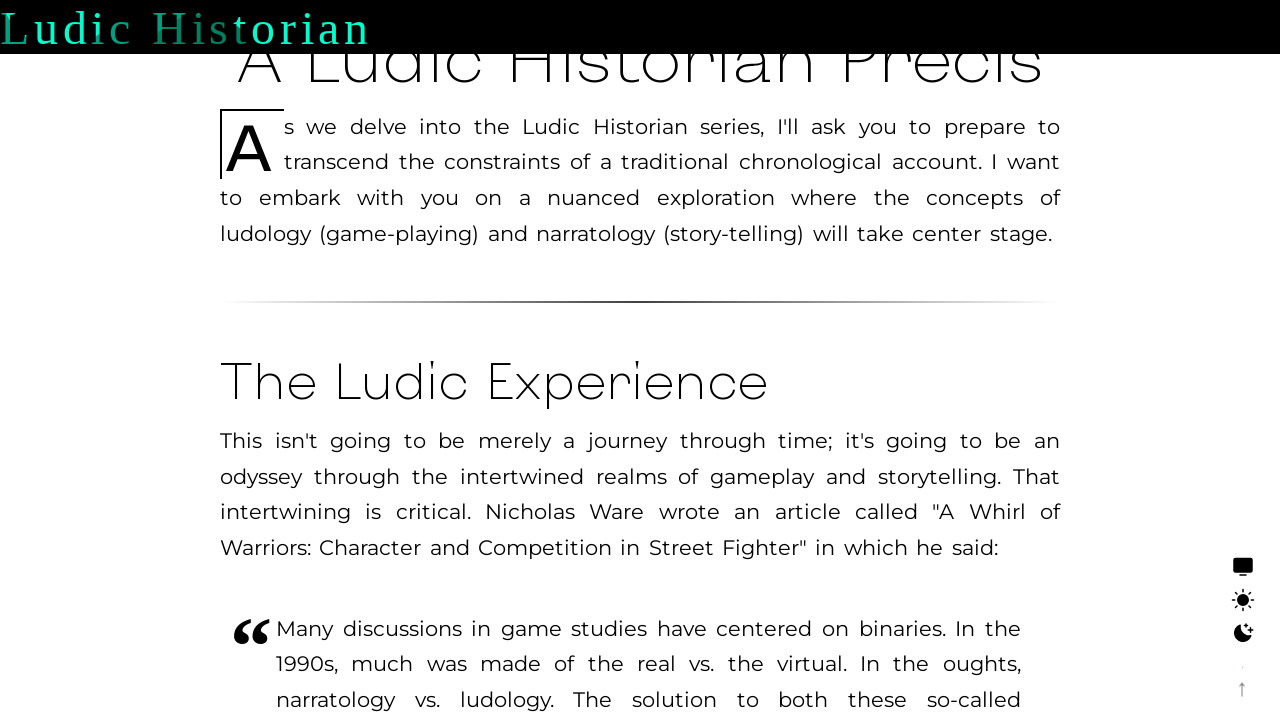

Verified header has nav-up class after scrolling down
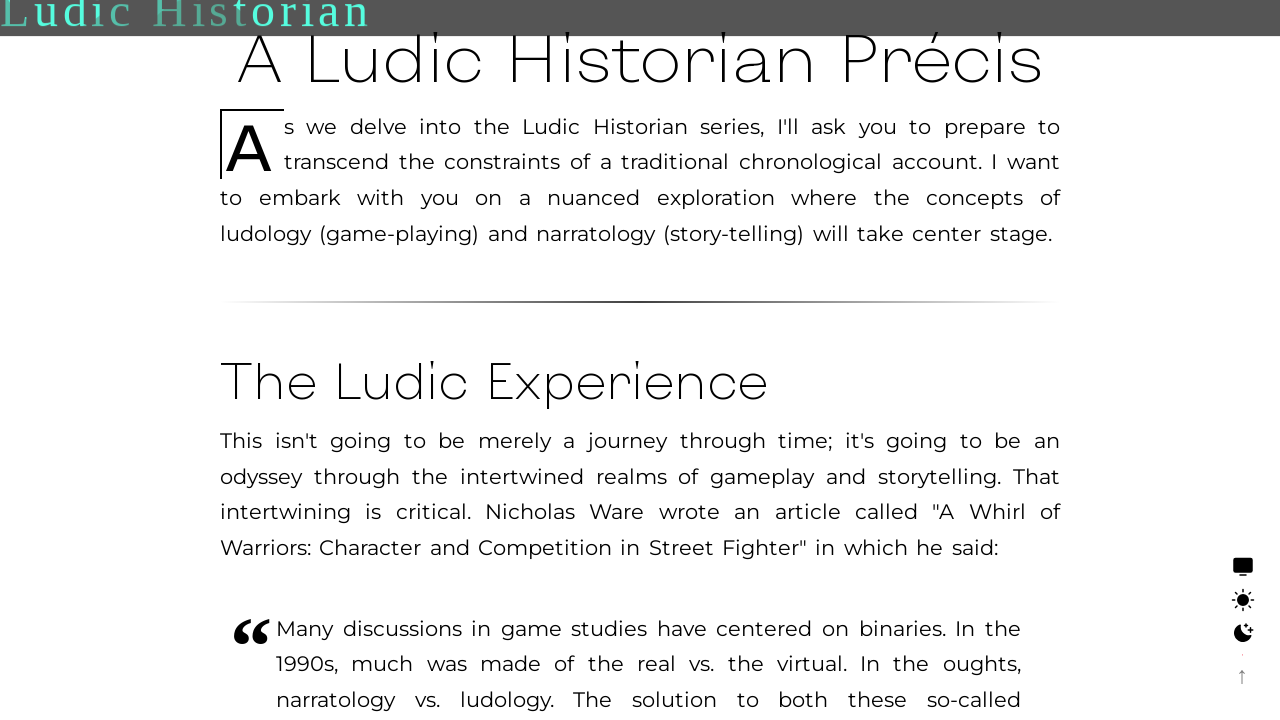

Verified header is not visible in viewport after scrolling down
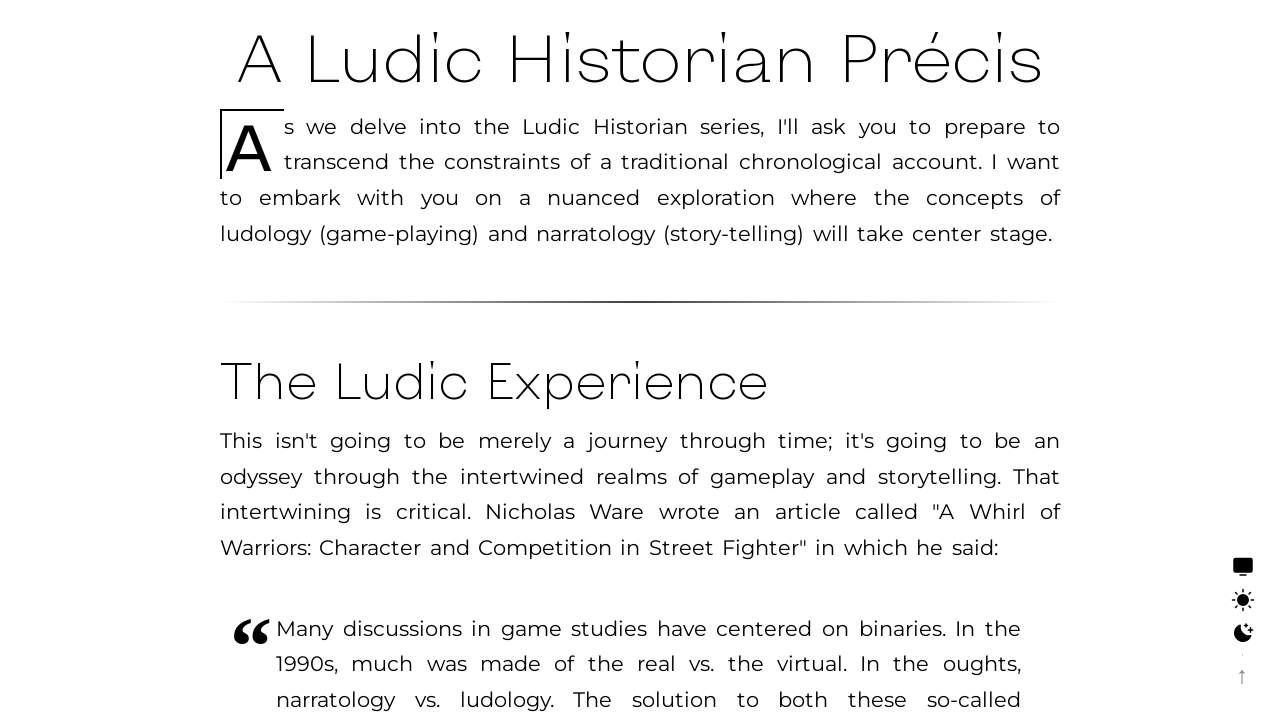

Scrolled back up 55px to original position
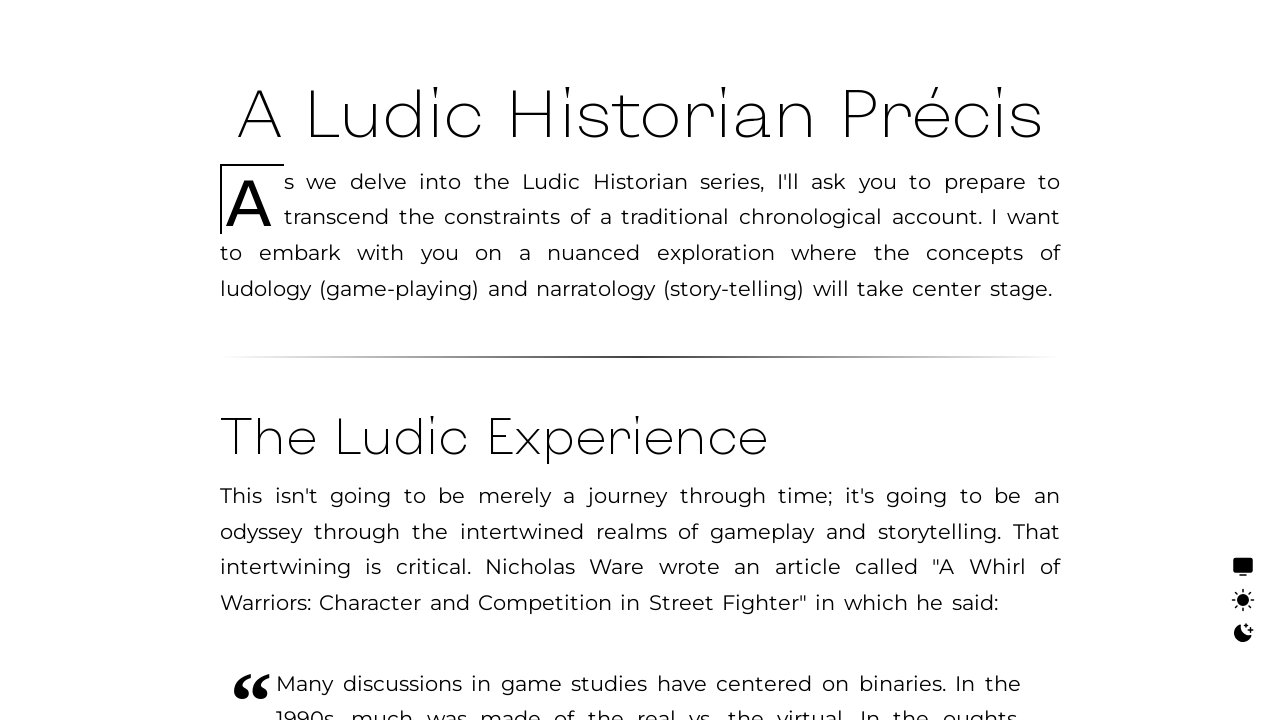

Verified header has nav-down class after scrolling back up
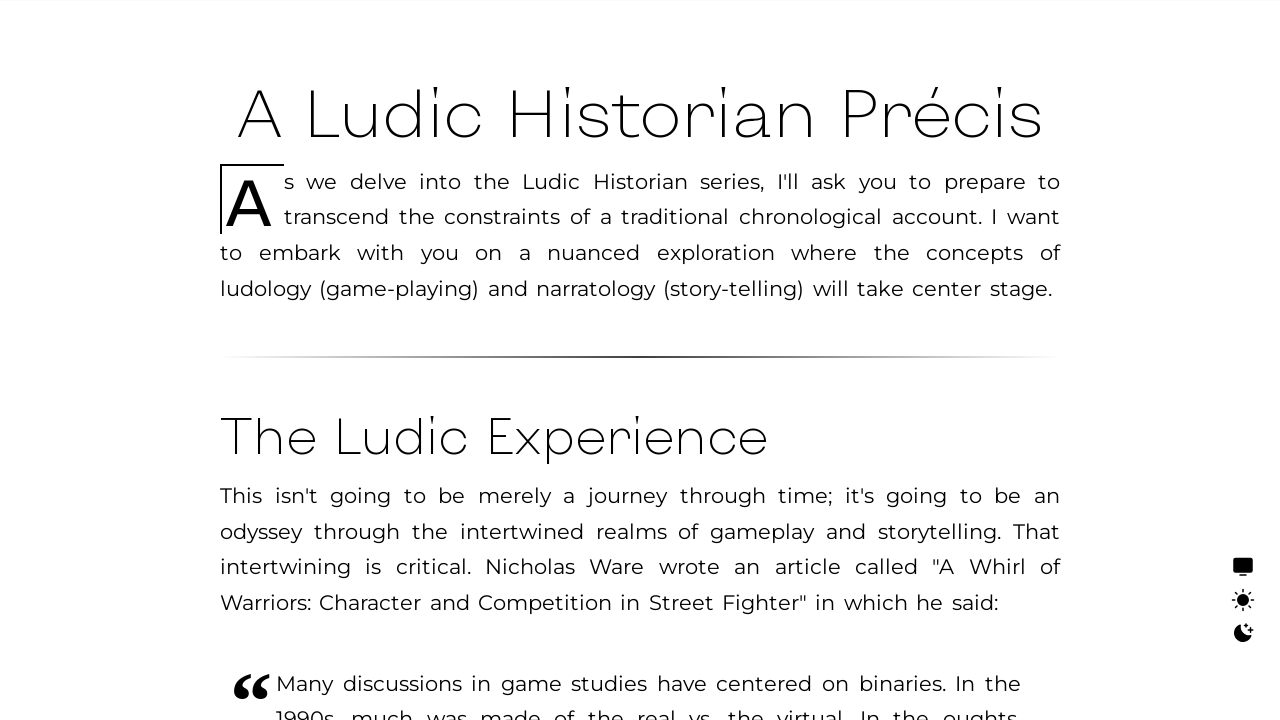

Verified header is visible in viewport after scrolling back up
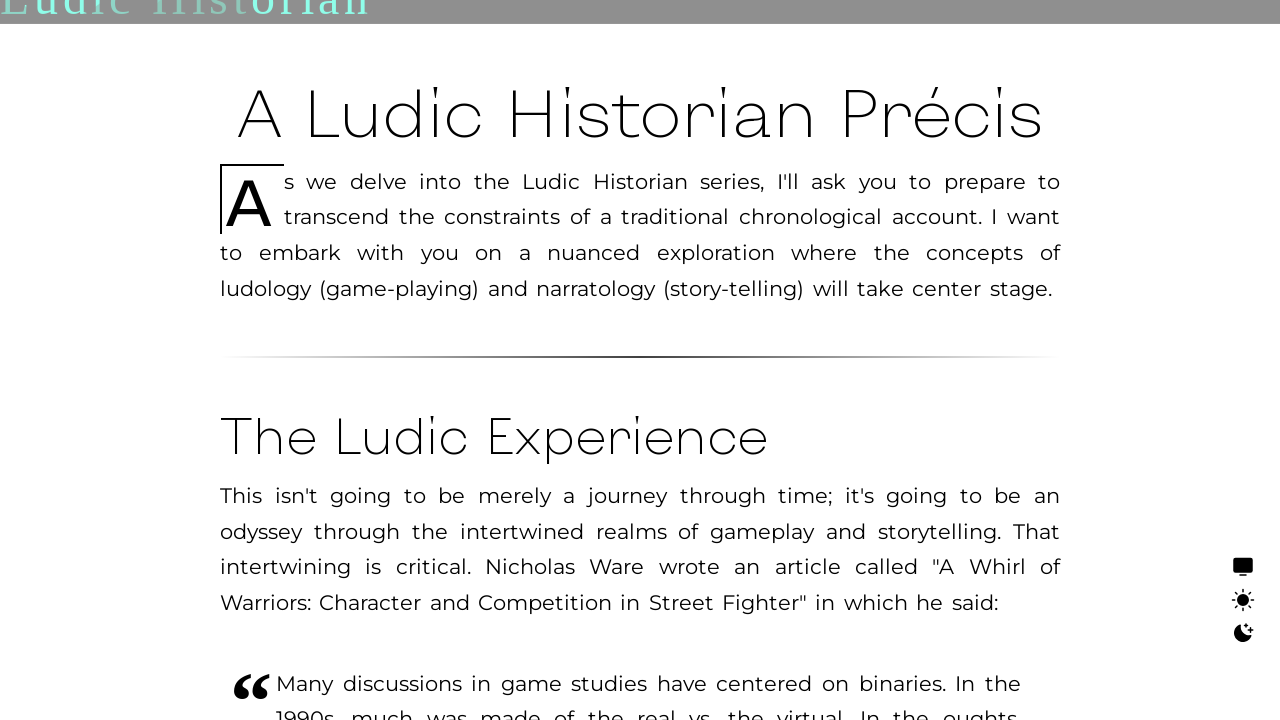

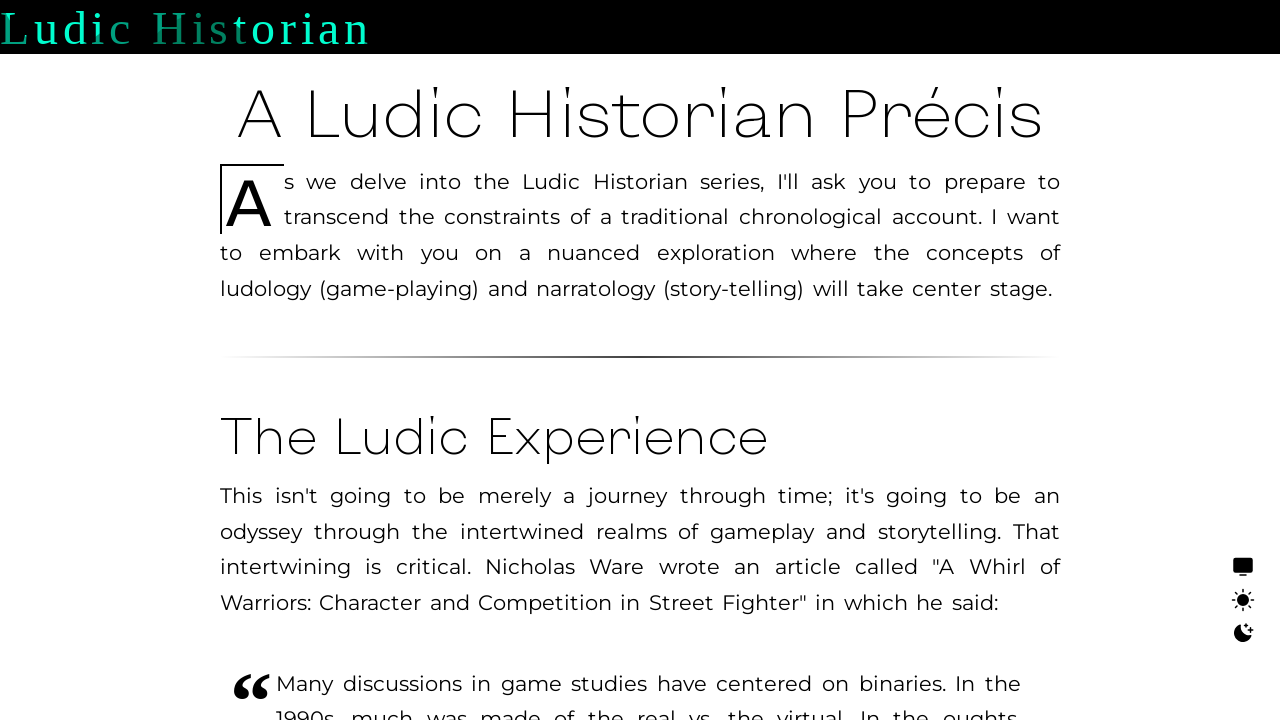